Fills out the corporate account registration form with valid data and submits it

Starting URL: https://beta-cg.parsonskellogg.shop/peter-millar-corporate-sales.html

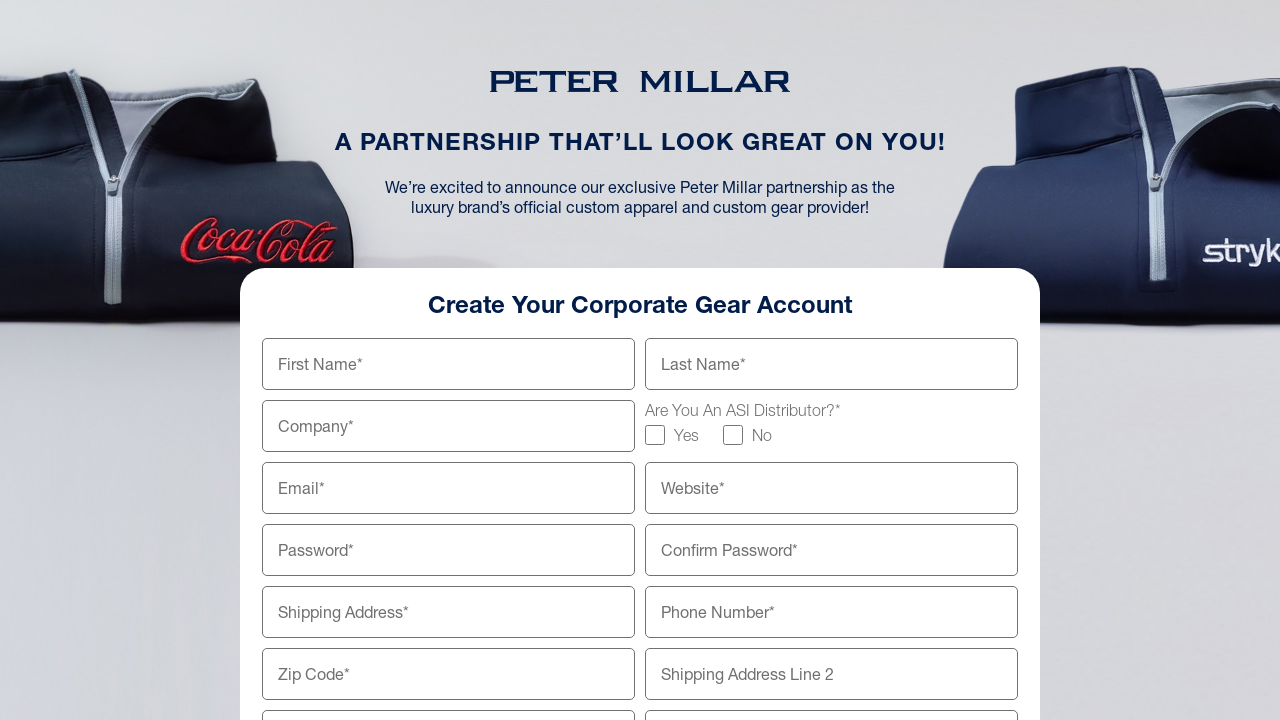

Filled First Name field with 'John' on input[name='firstName']
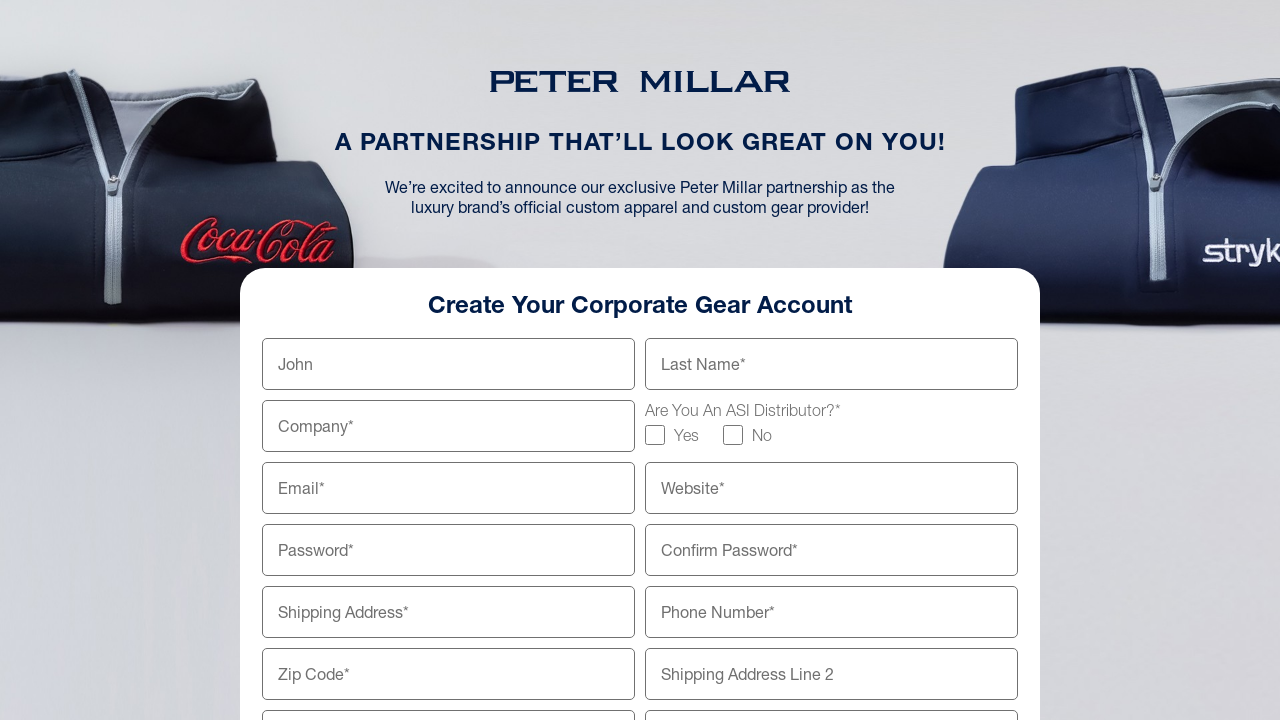

Filled Last Name field with 'Smith' on input[name='lastName']
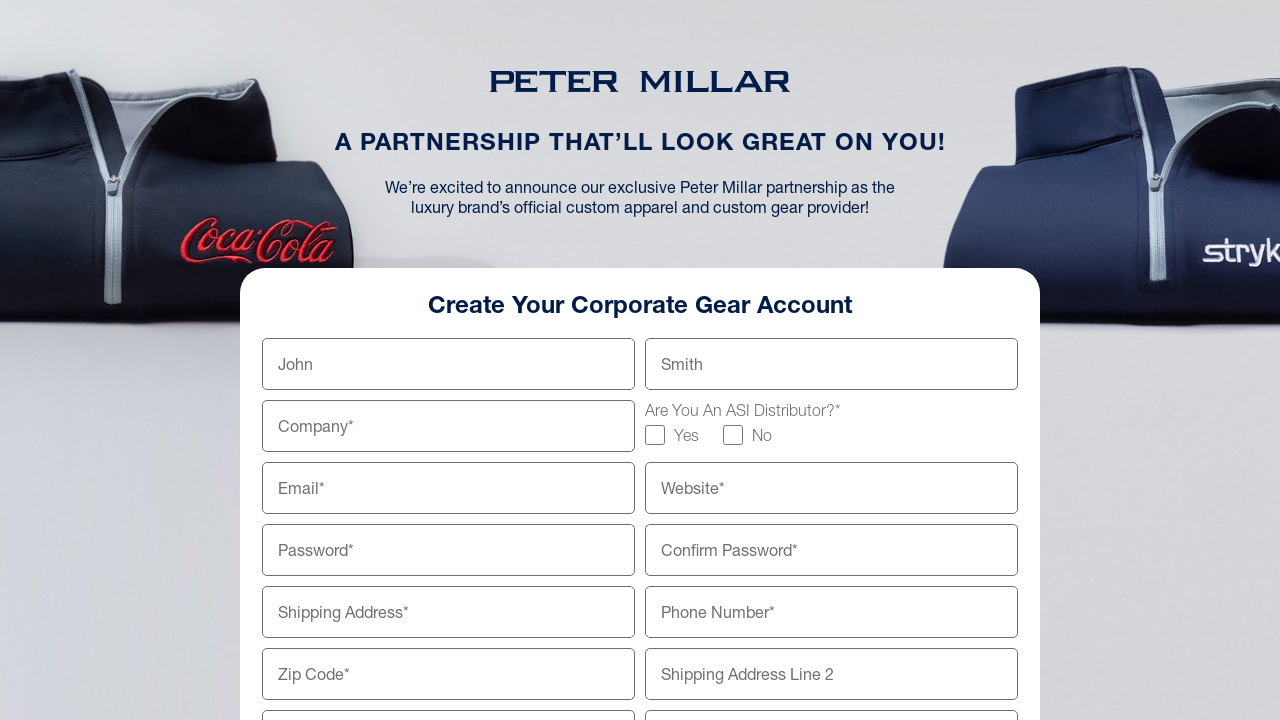

Filled Company Name field with 'Tech Solutions Inc' on input[name='companyName']
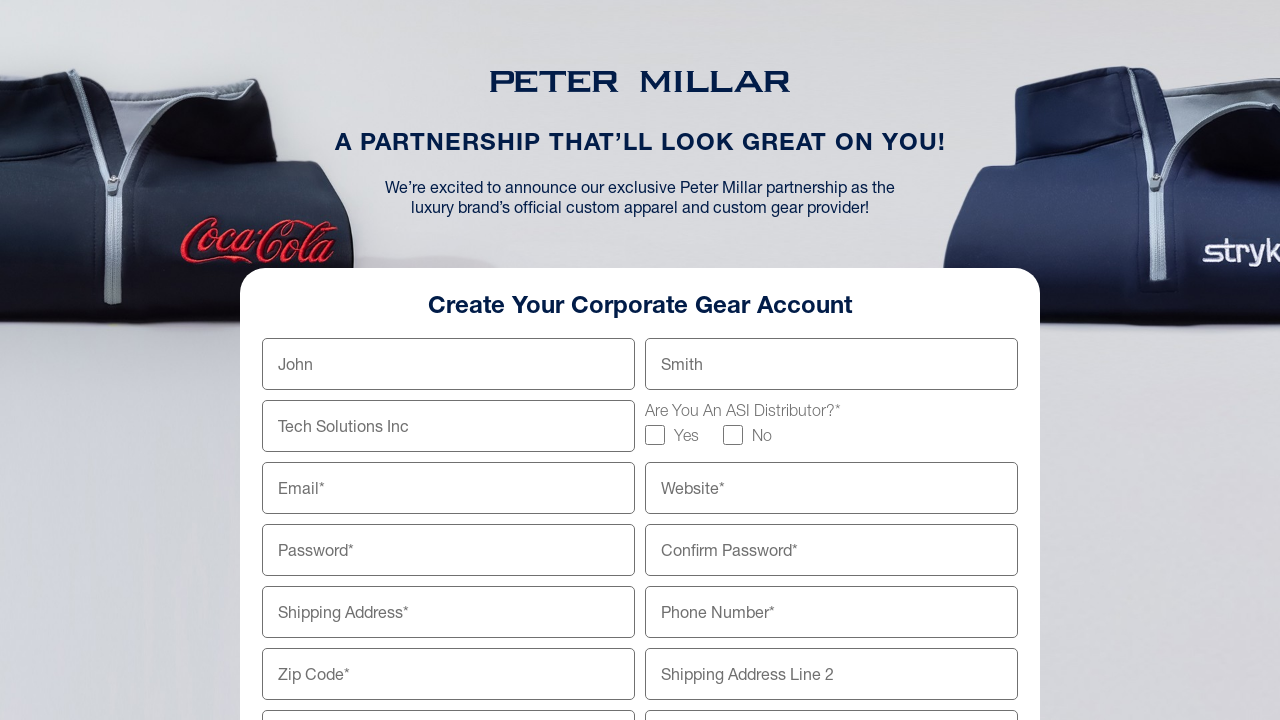

Selected ASI Distributor 'Yes' option at (655, 435) on #yes
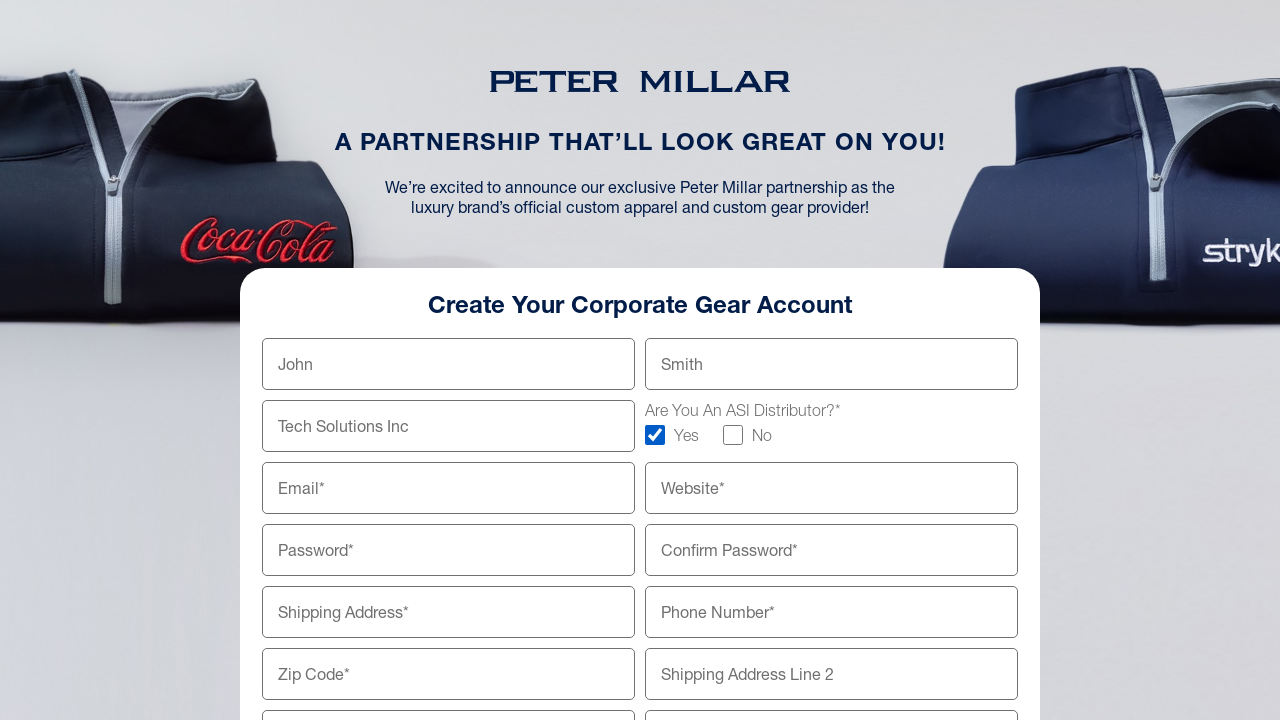

Filled Email field with 'john.smith@techsolutions.com' on input[name='email']
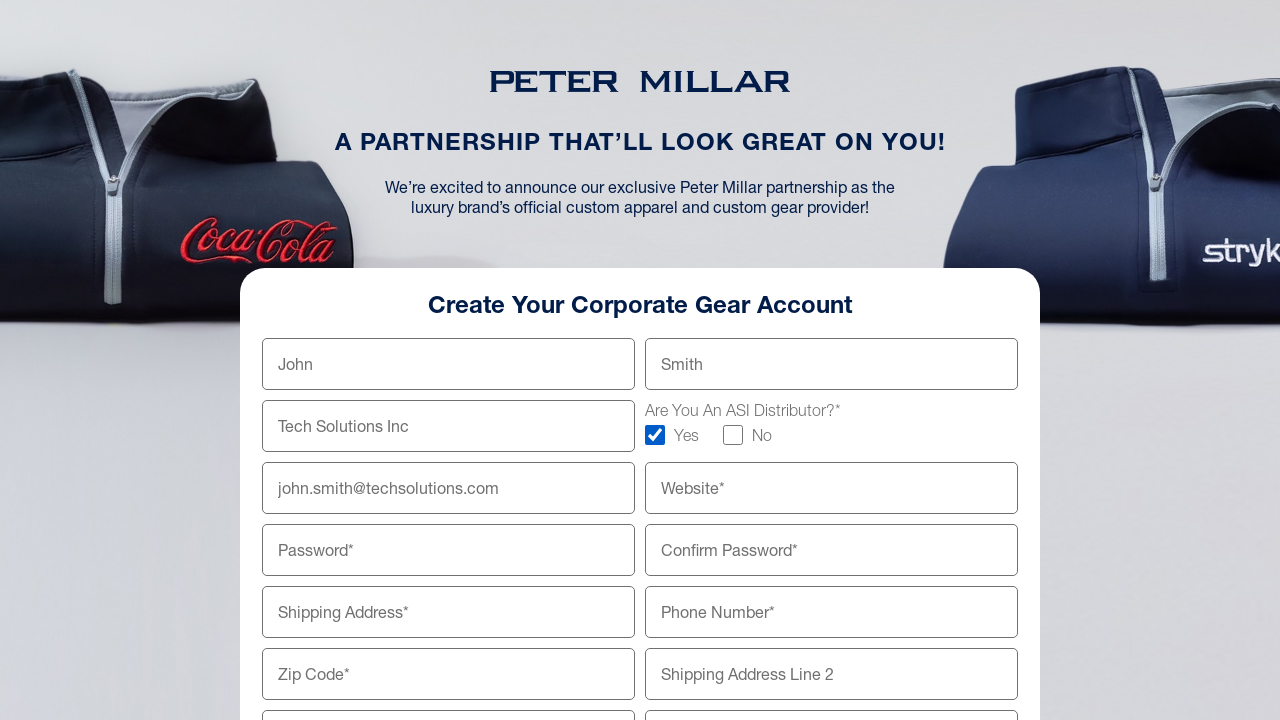

Filled Website field with 'www.techsolutions.com' on input[name='website']
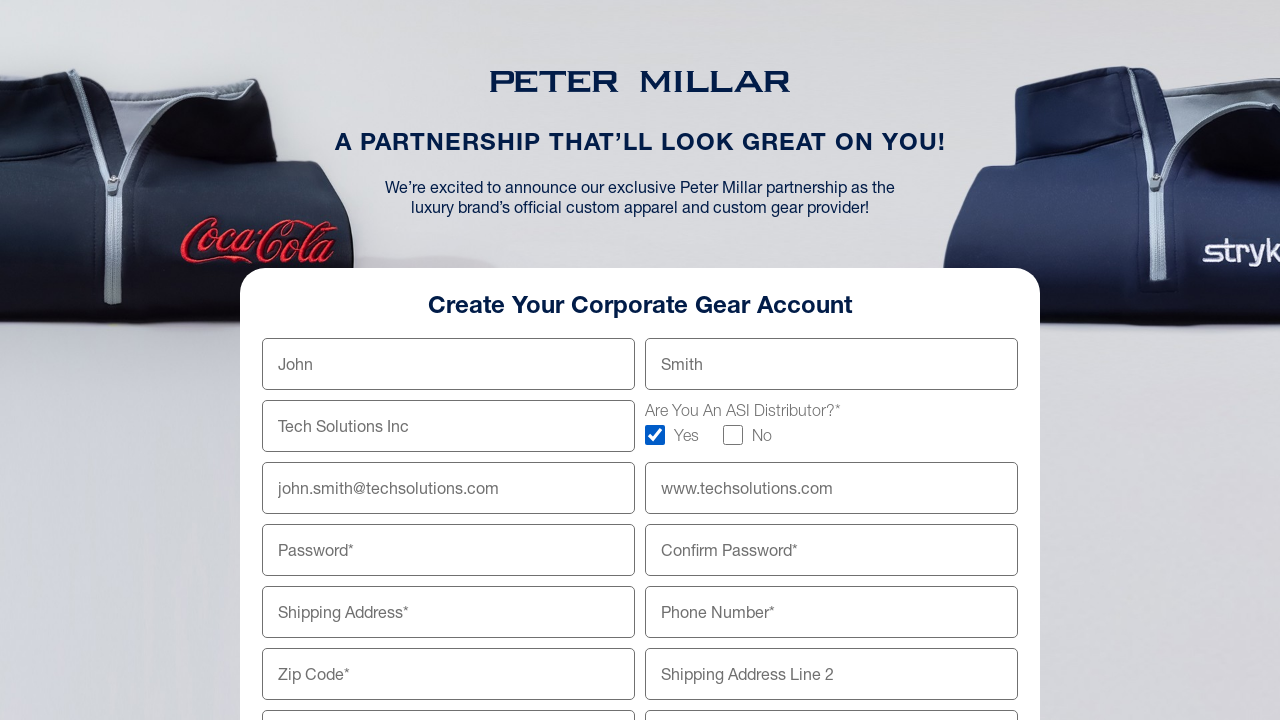

Filled Password field with 'SecurePass123!' on input[name='password']
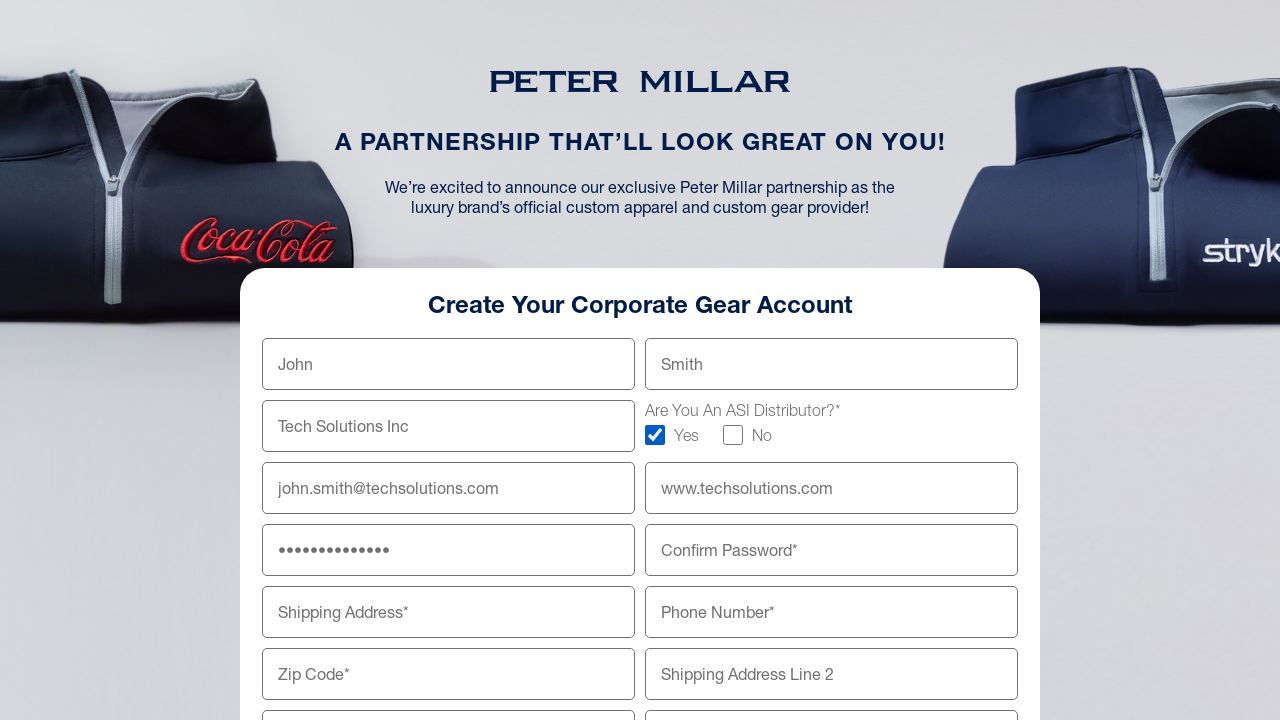

Filled Confirm Password field with 'SecurePass123!' on input[name='confirmPassword']
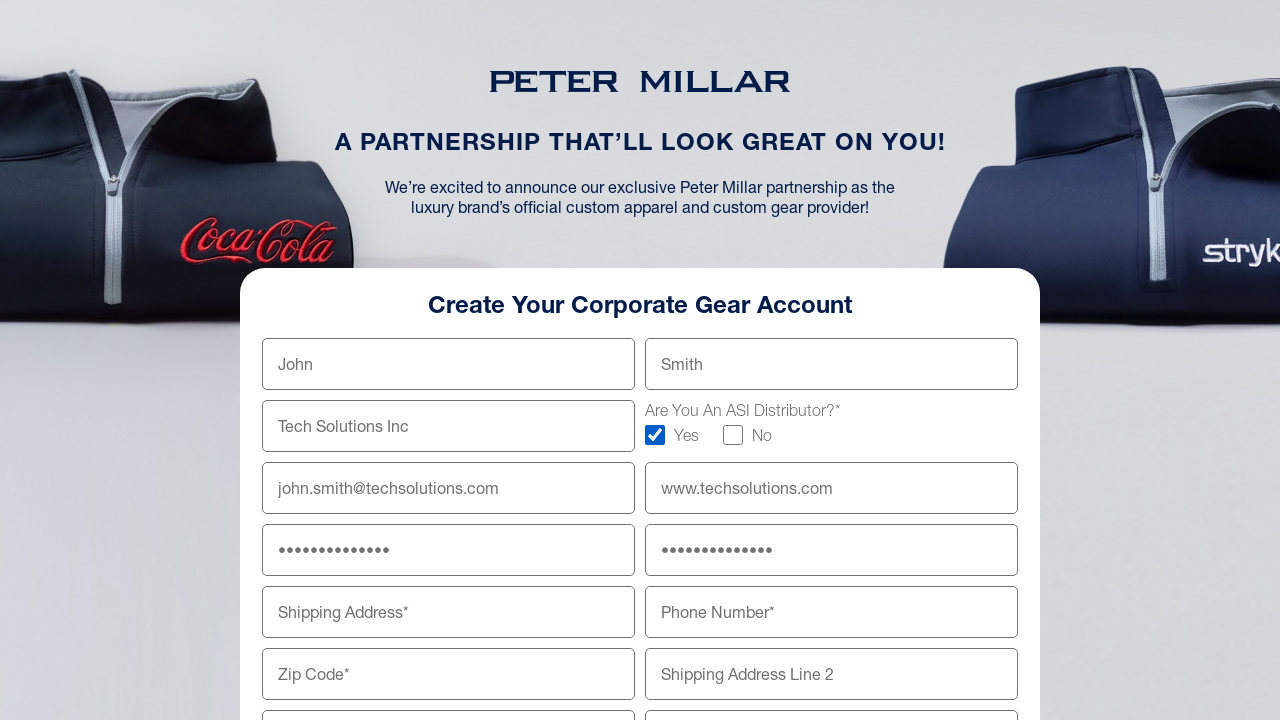

Filled Address Line 1 field with '123 Business Avenue, Suite 200' on input[name='address1']
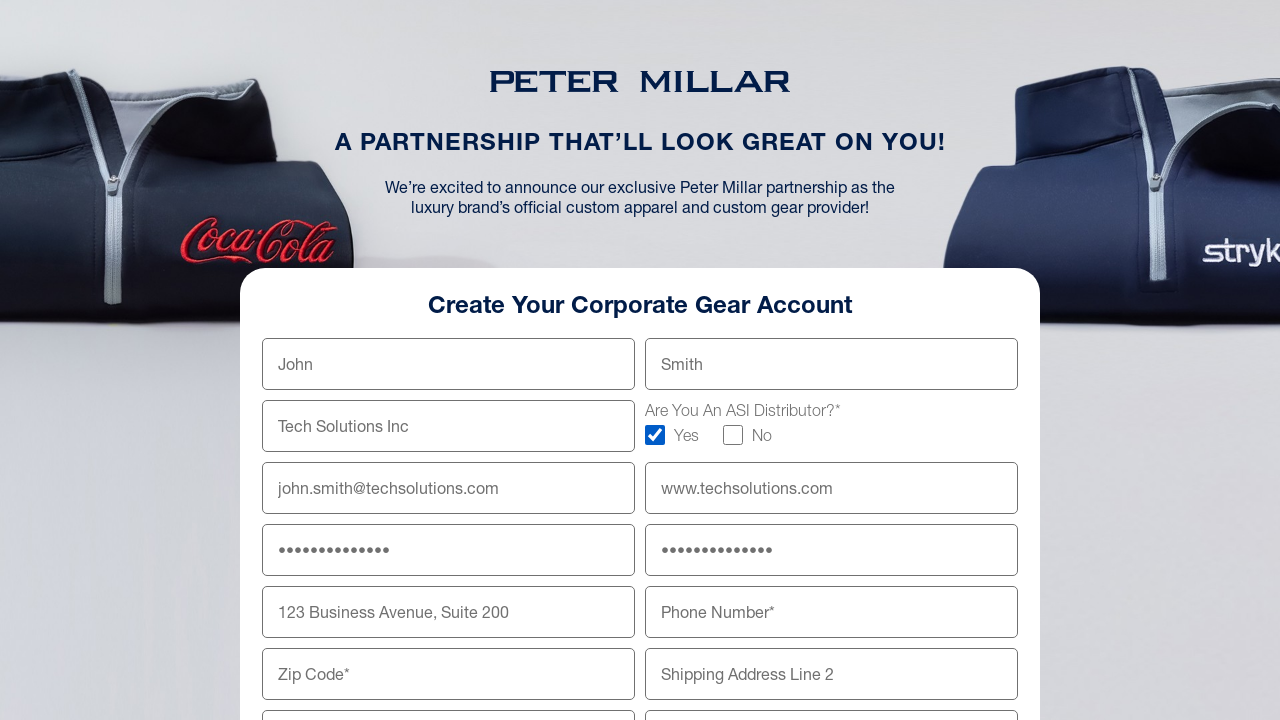

Filled Address Line 2 field with 'Corporate District' on input[name='address2']
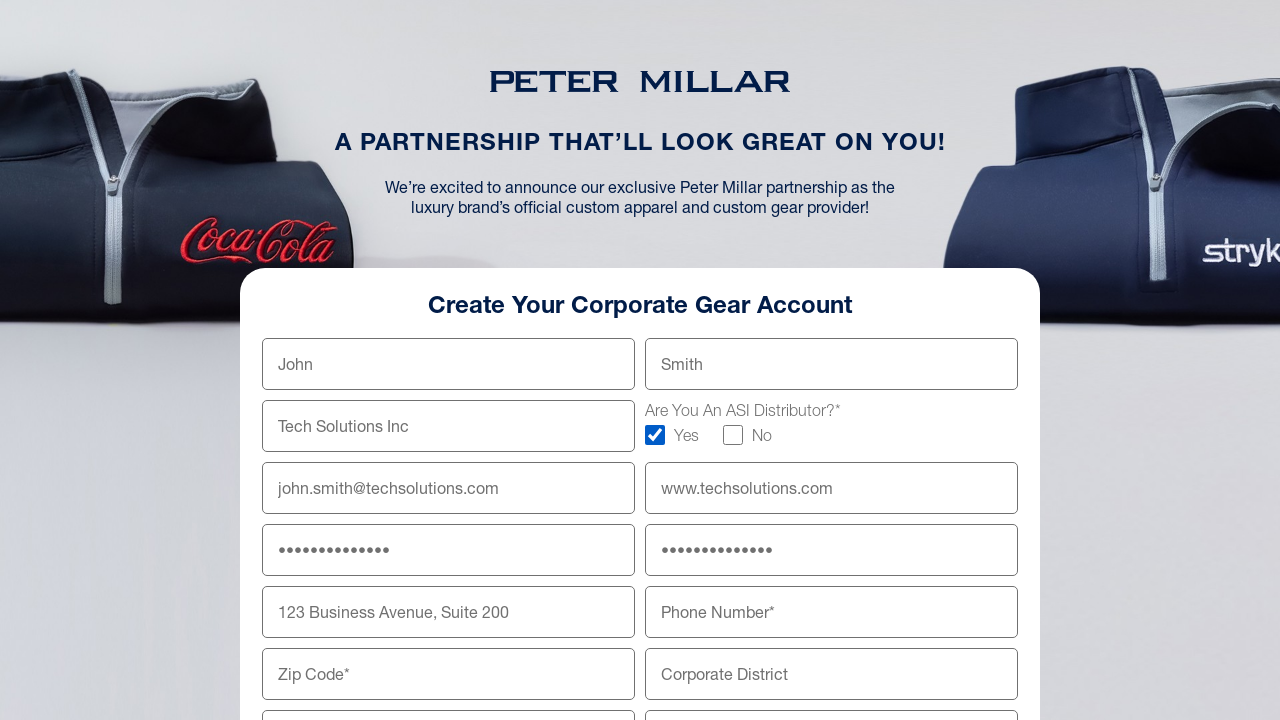

Filled Phone field with '5551234567' on input[name='phone']
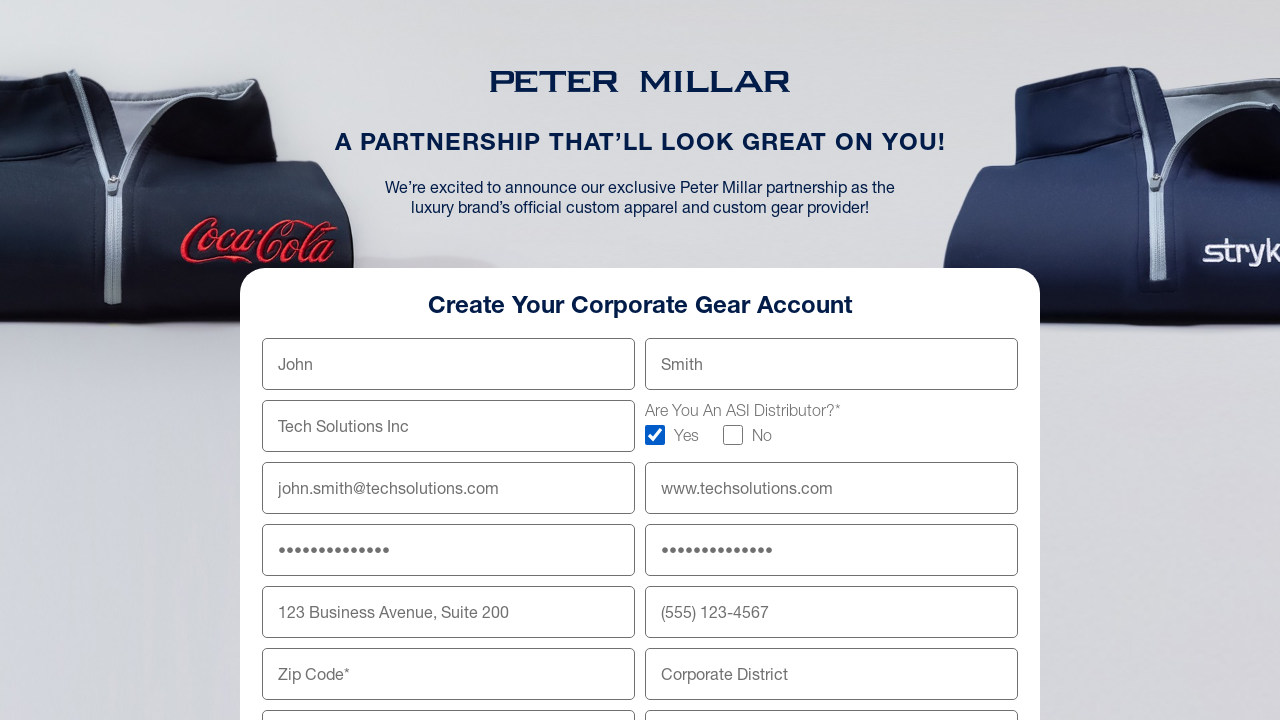

Filled Zipcode field with '10001' on input[name='zipcode']
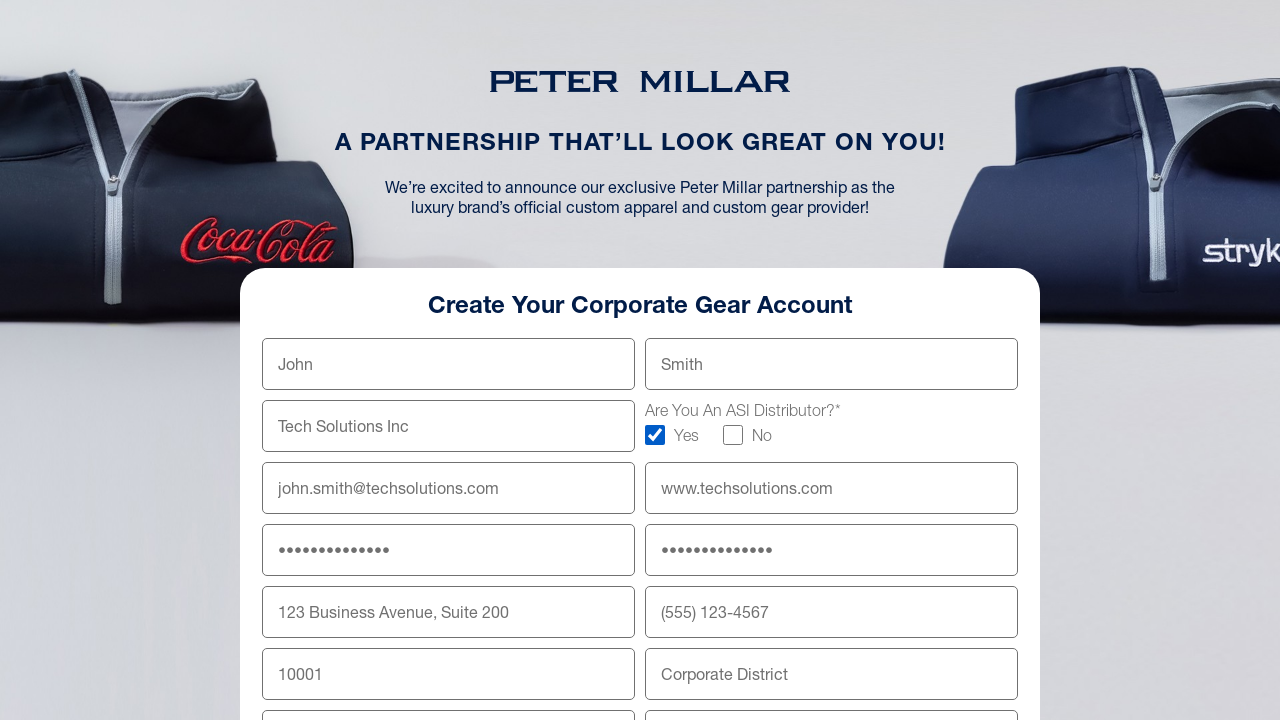

Filled City field with 'New York' on input[name='city']
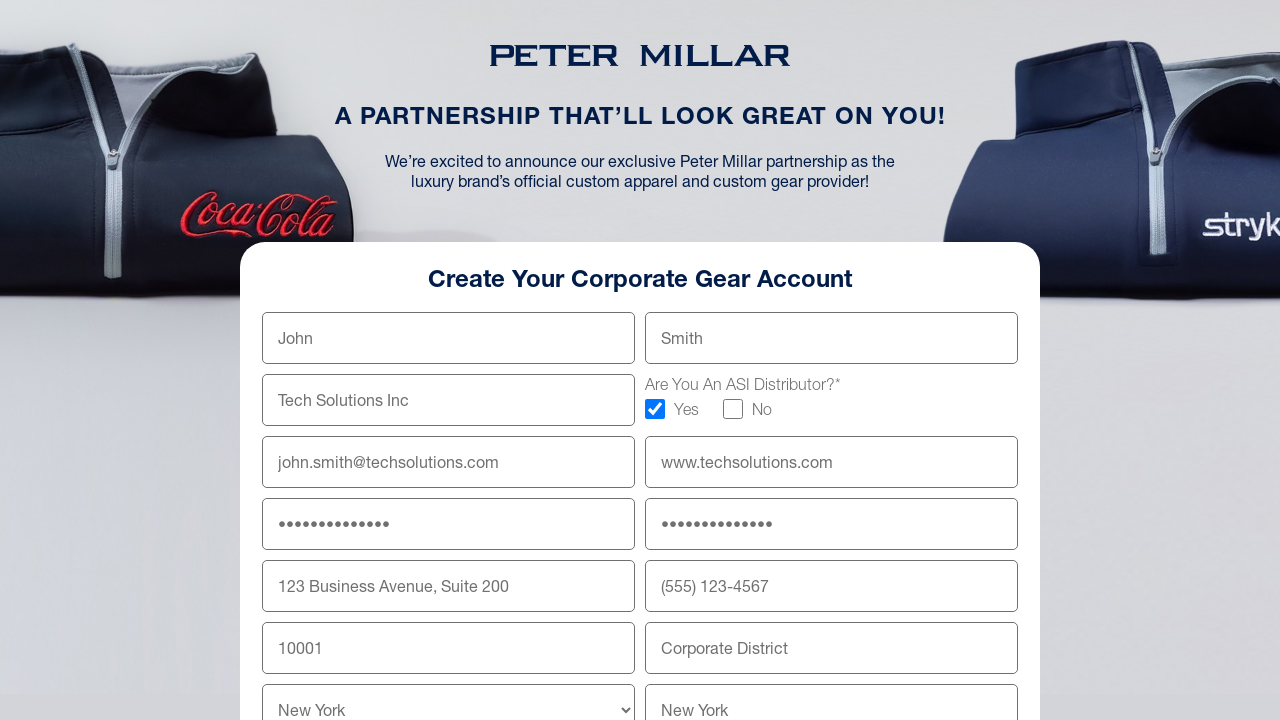

Filled Purpose field with 'Corporate merchandise for annual event' on input[name='purpose']
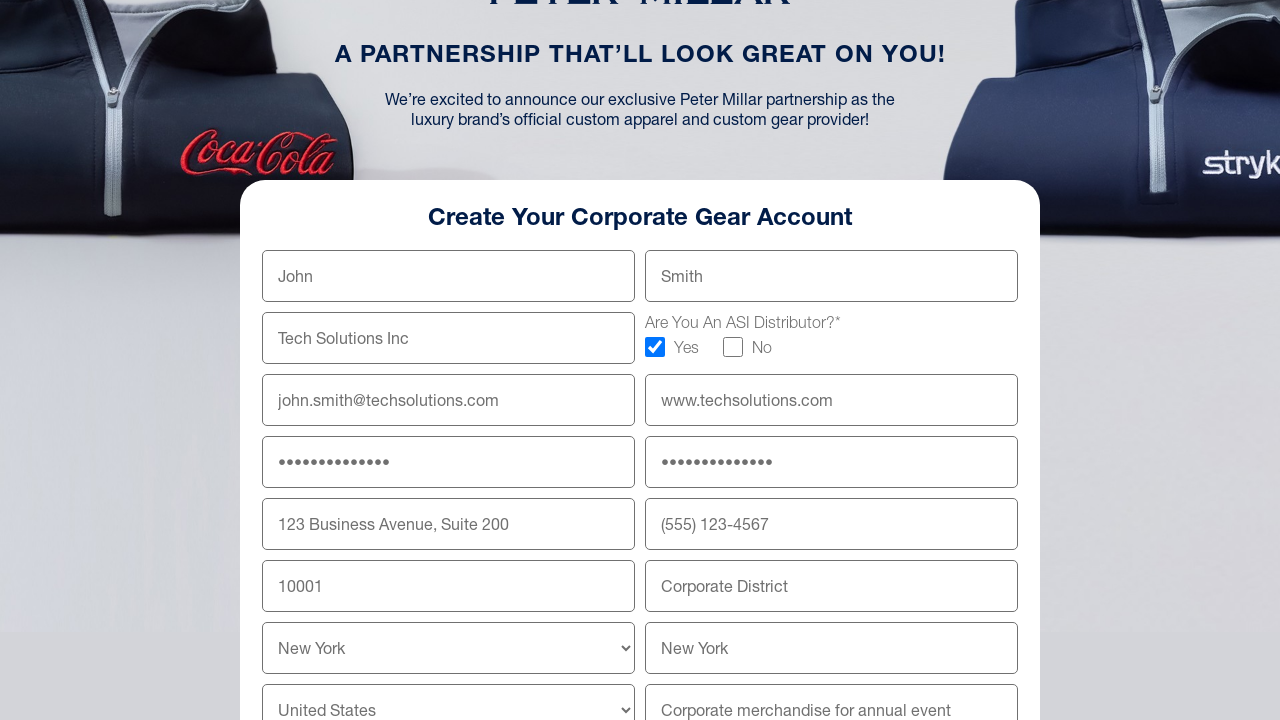

Selected State dropdown option 'New York' on select[name='state']
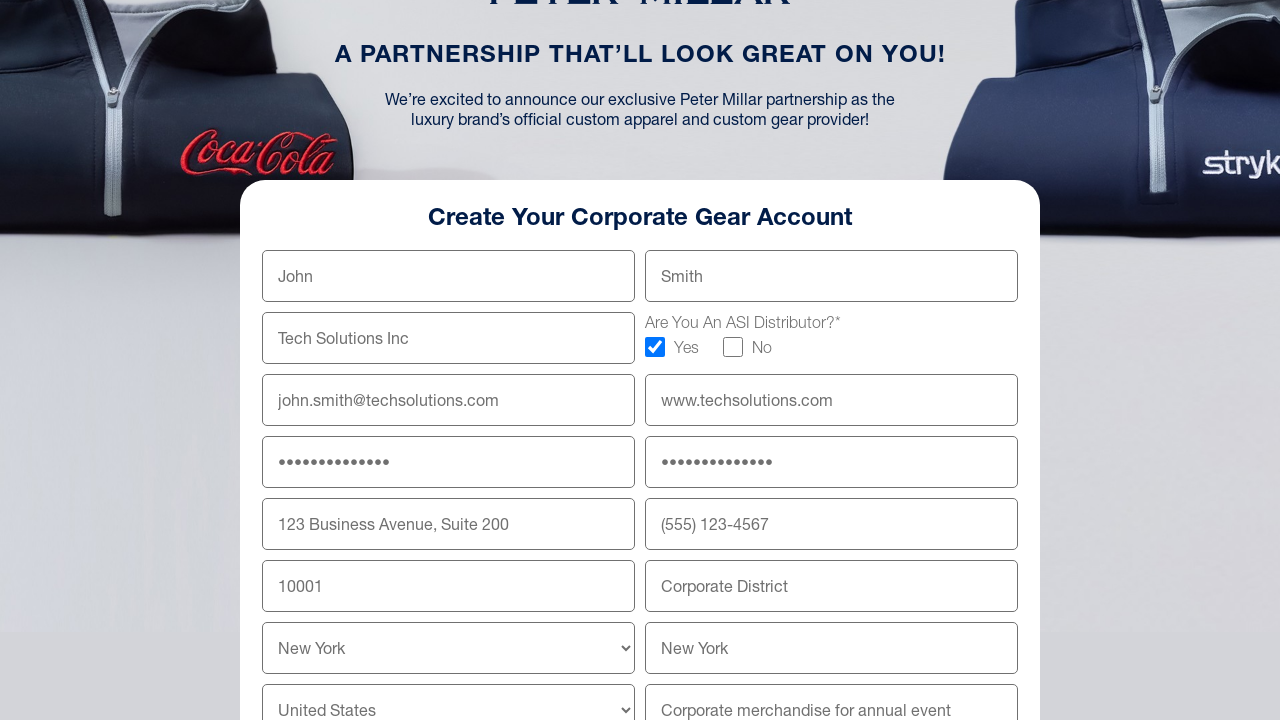

Selected Country dropdown option 'Canada' on select[name='country']
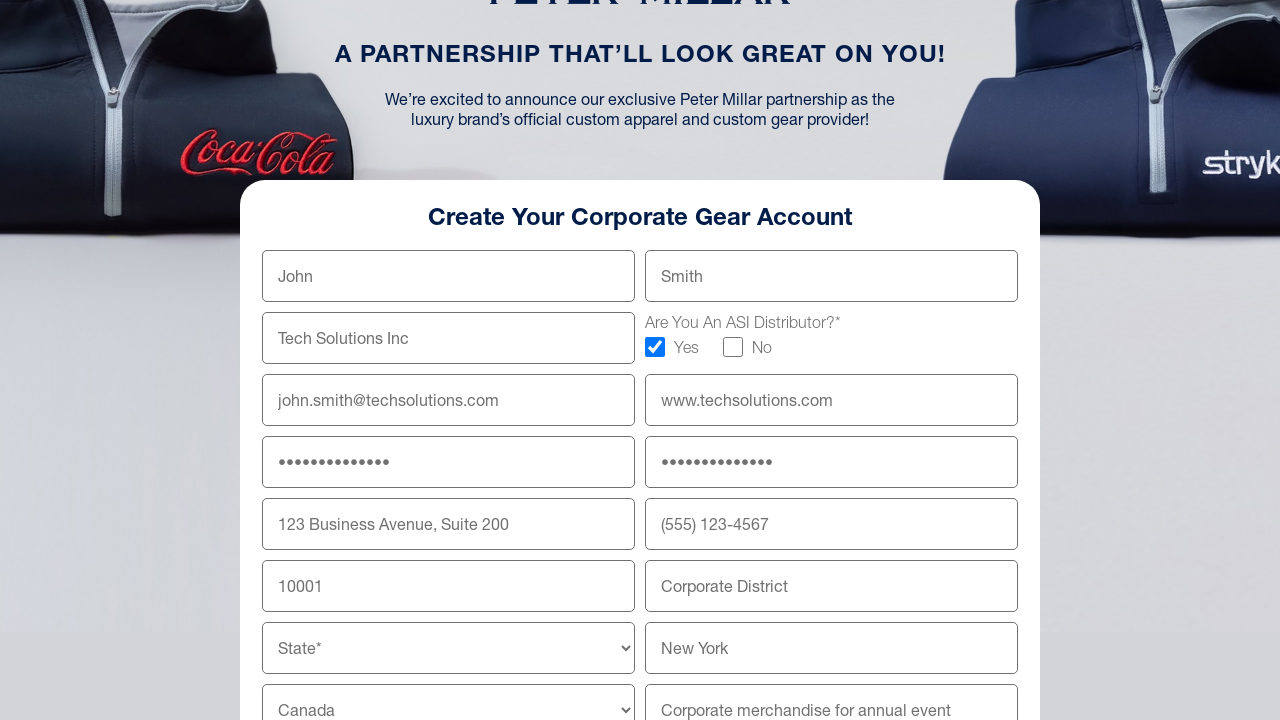

Selected Quantity dropdown option '200 +' on select[name='quantity']
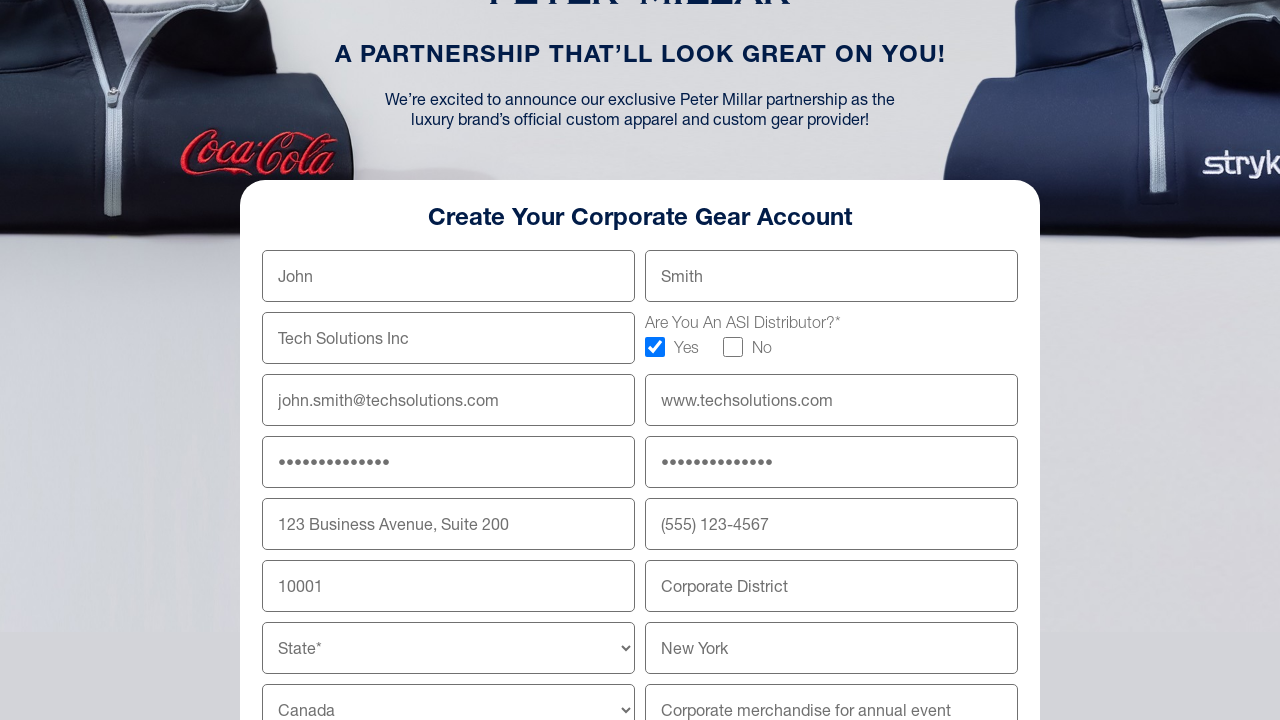

Filled In Hand Date field with '2024-12-20' on input[name='inHandDate']
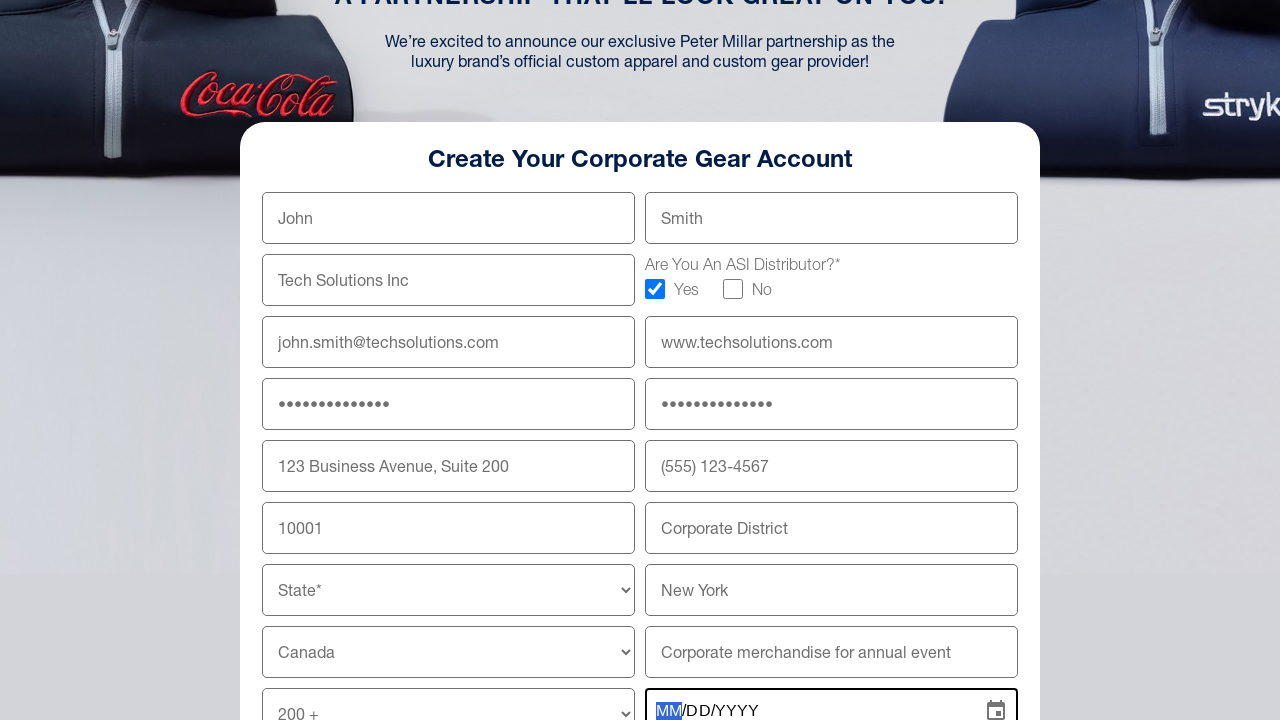

Selected Style of Interest 'Polos' at (272, 360) on #Polos
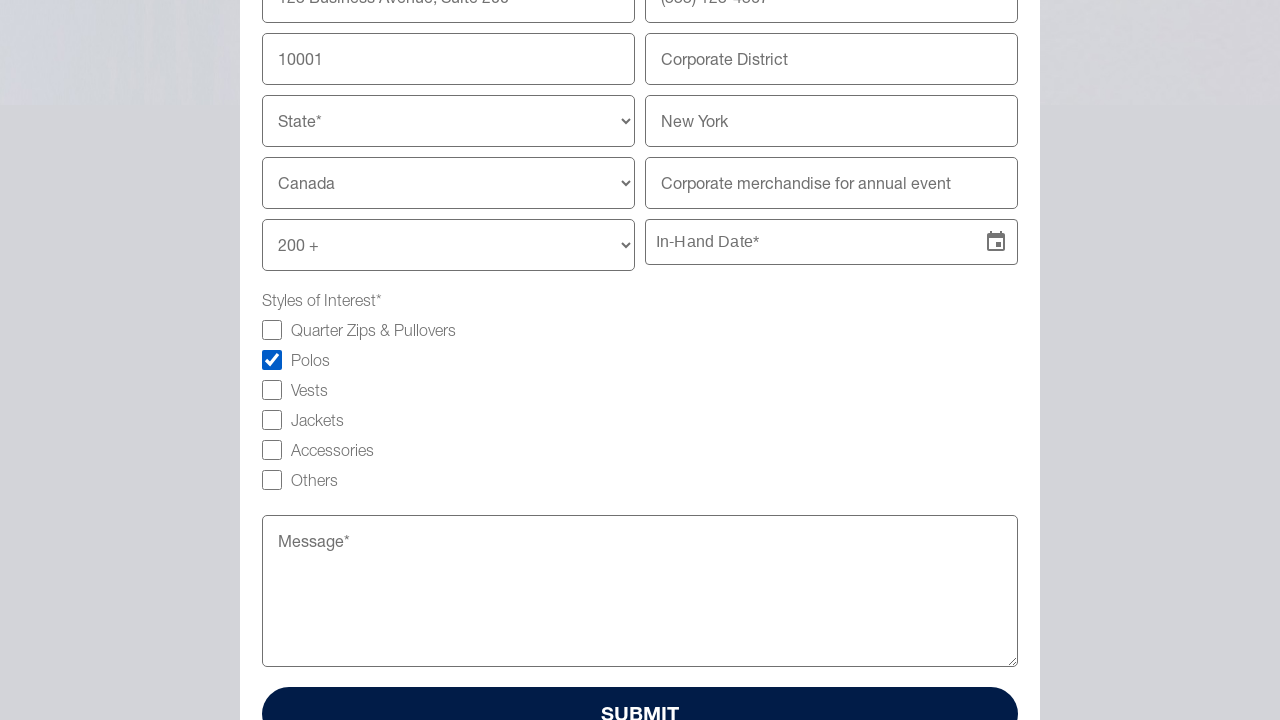

Filled Comment field with bulk order request details on textarea[name='comment']
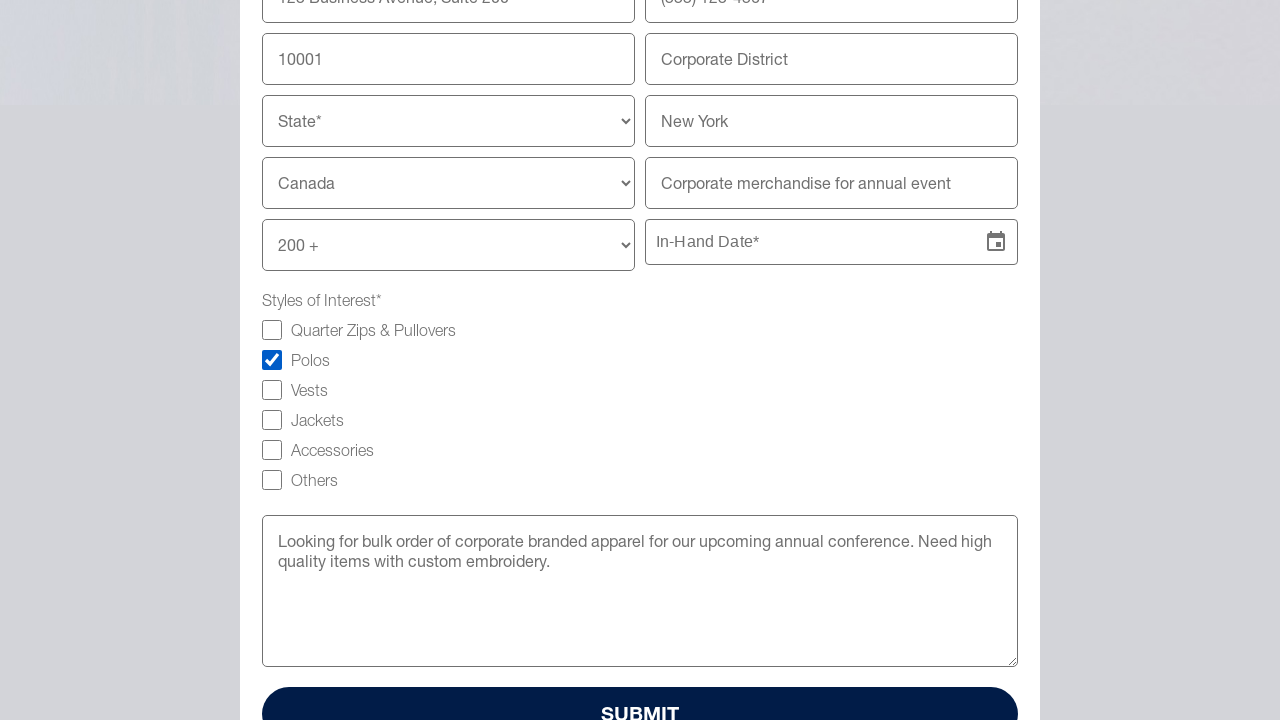

Clicked SUBMIT button to submit corporate account registration form at (640, 693) on button[name='SUBMIT']
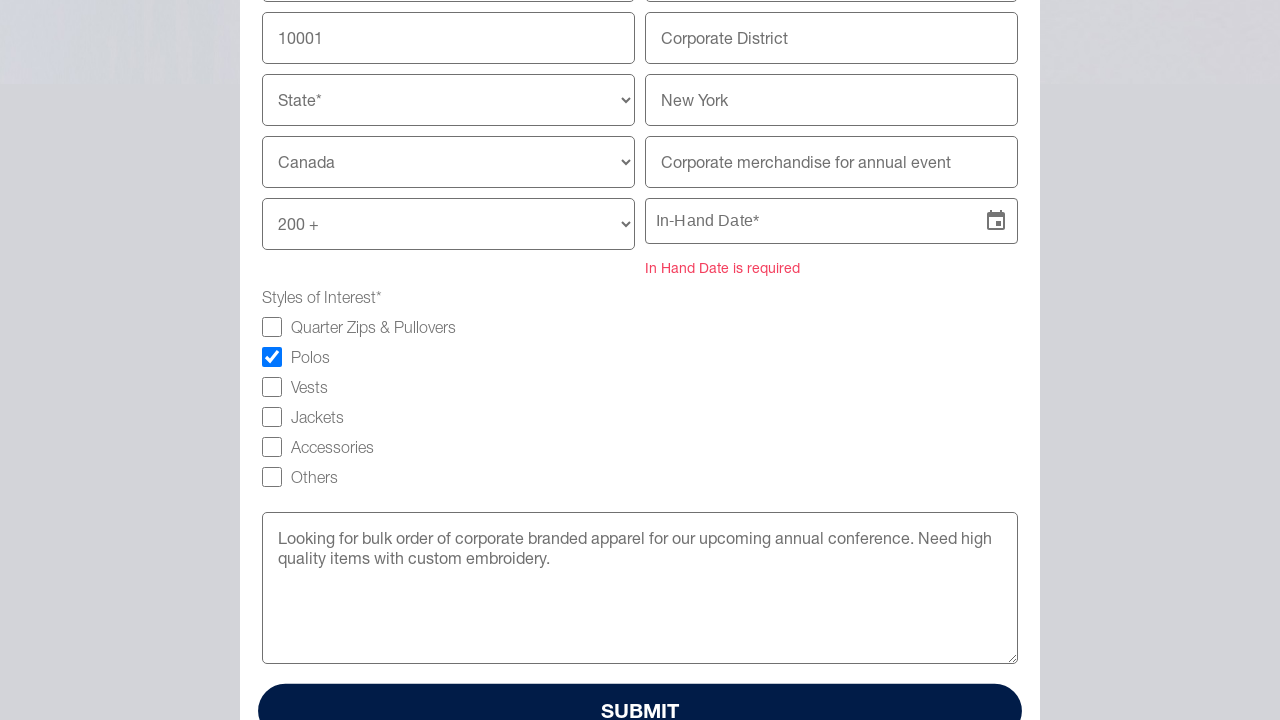

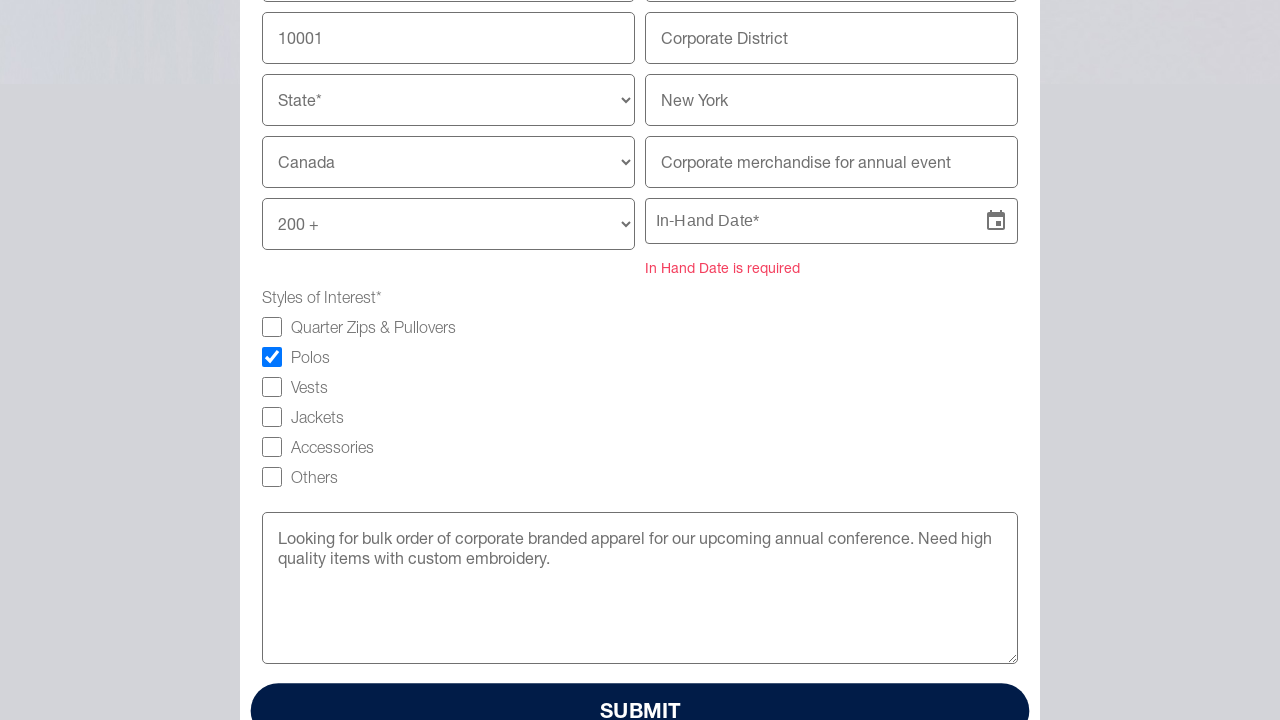